Navigates through a multi-step form on the Bradcot Awnings website by selecting options from dropdown menus for manufacturer, year, and model information

Starting URL: https://www.bradcot-awnings.co.uk/easyfinder

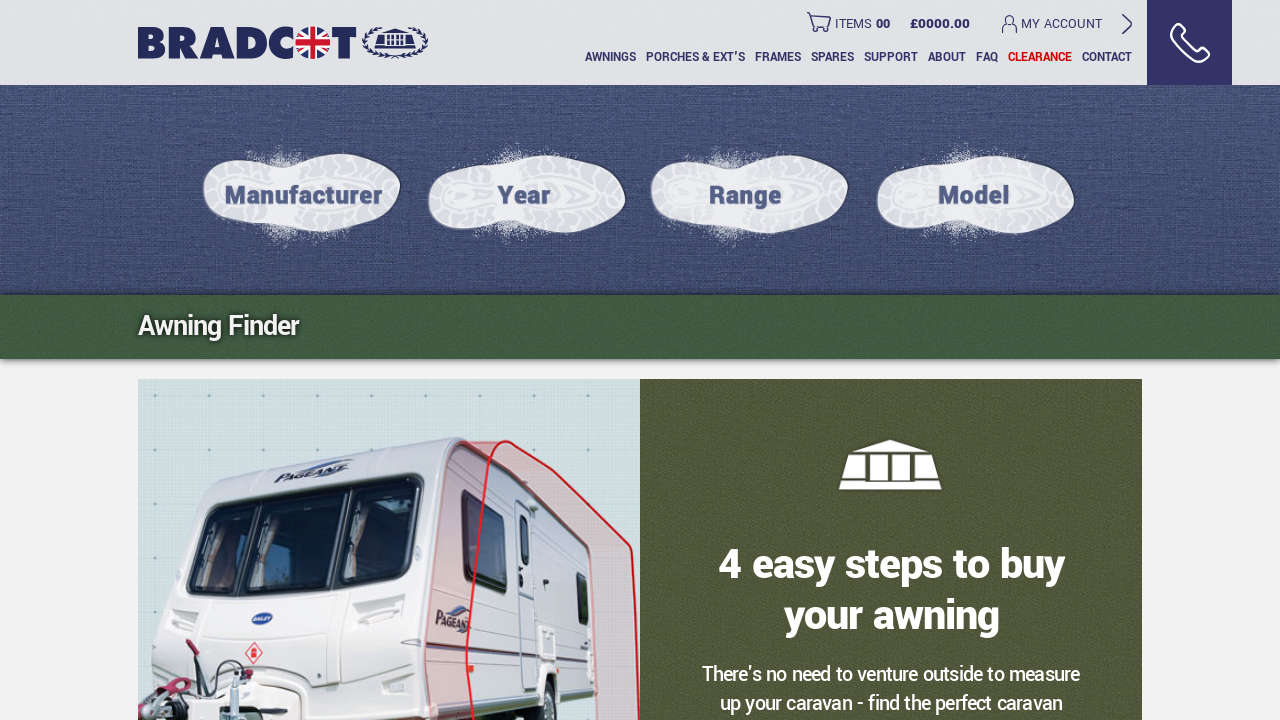

Selected 'ABI' manufacturer from first dropdown on #step_1_select
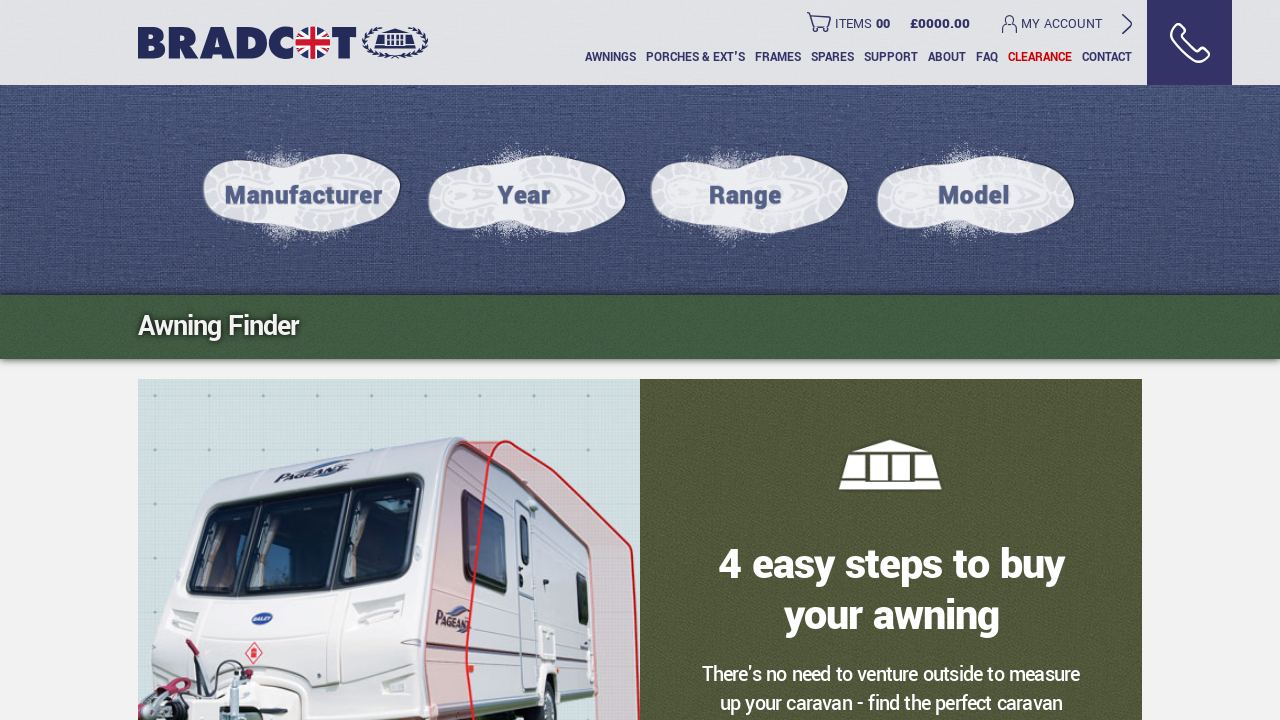

Clicked Next button to proceed from step 1 at (1037, 360) on .next
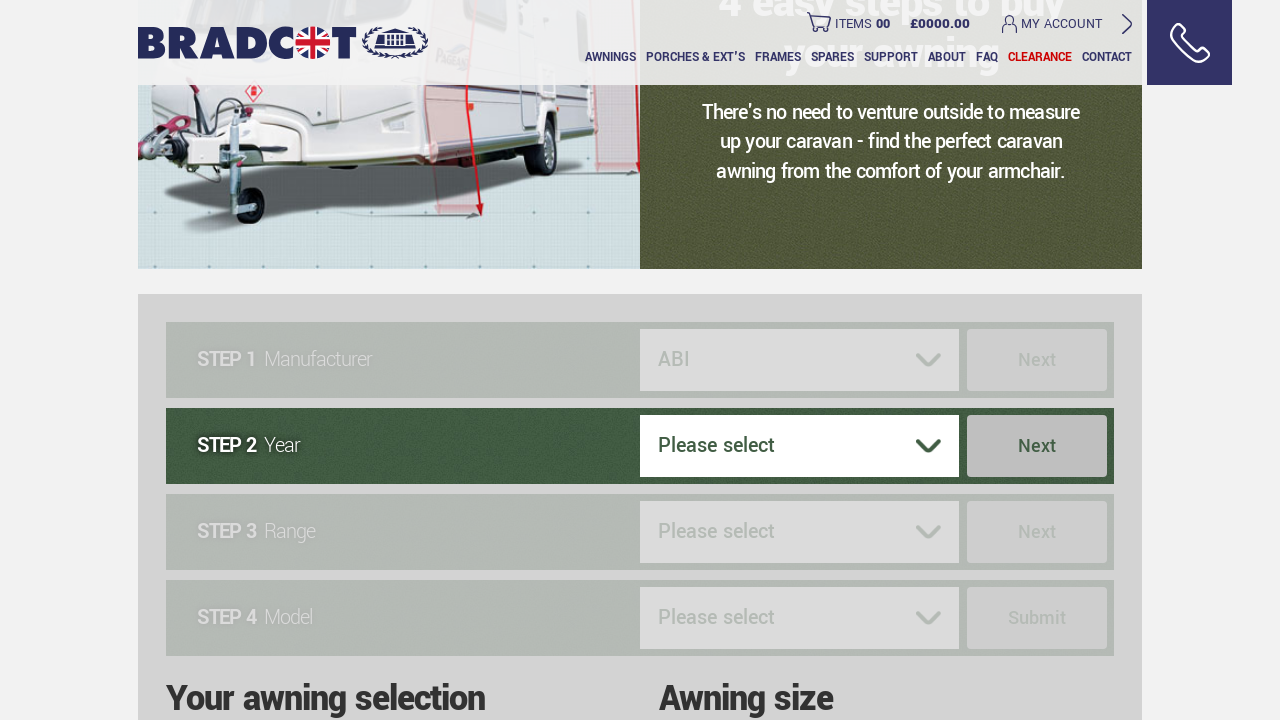

Step 2 dropdown loaded
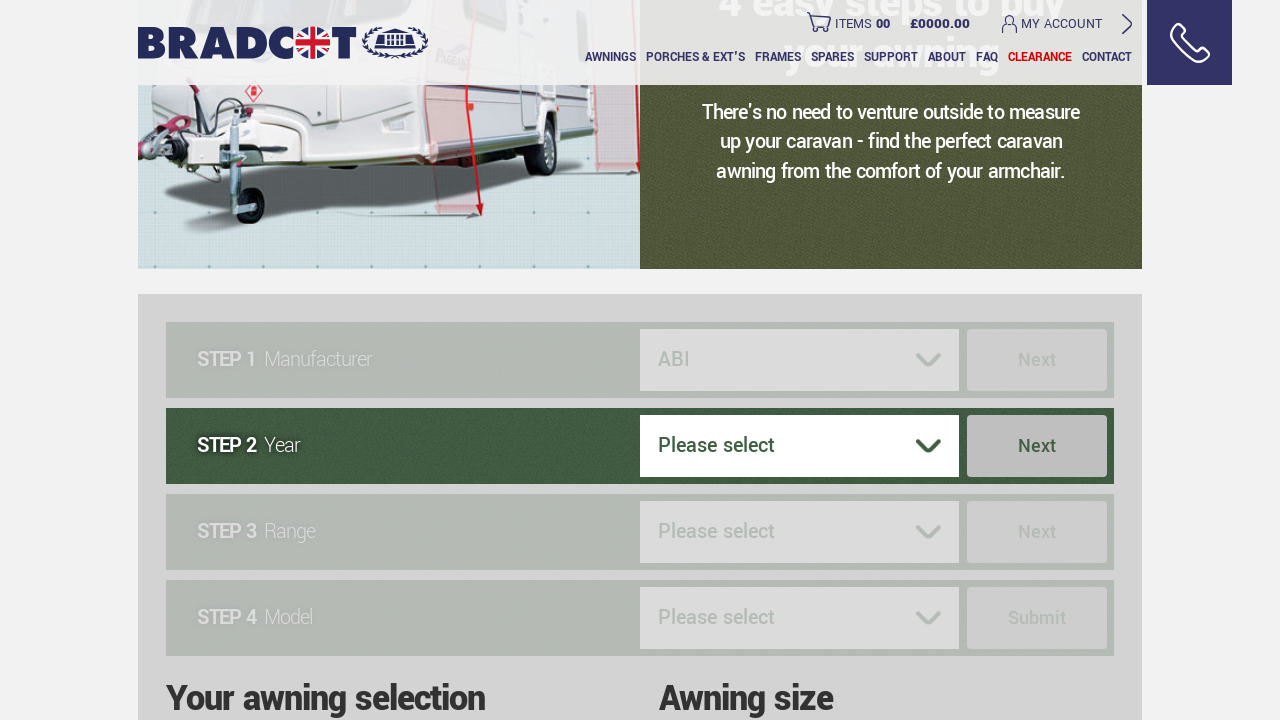

Selected year '1999' from second dropdown on #step_2_select
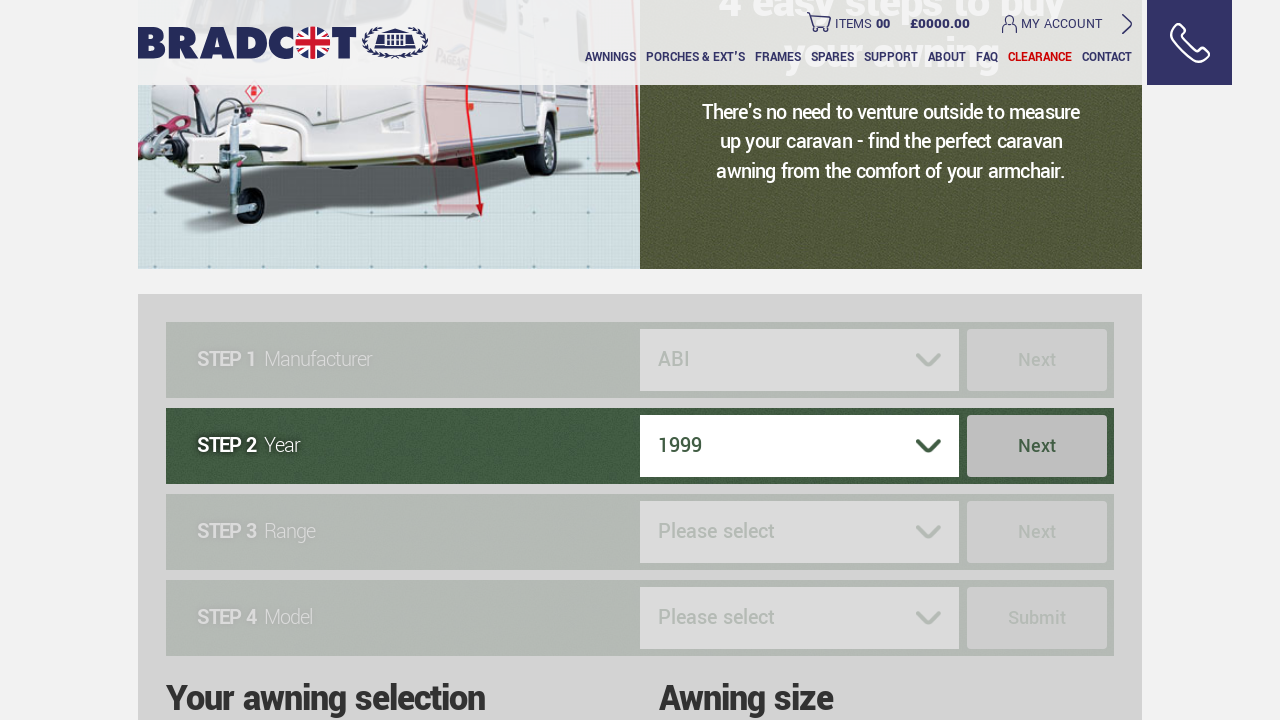

Clicked Next button to proceed from step 2
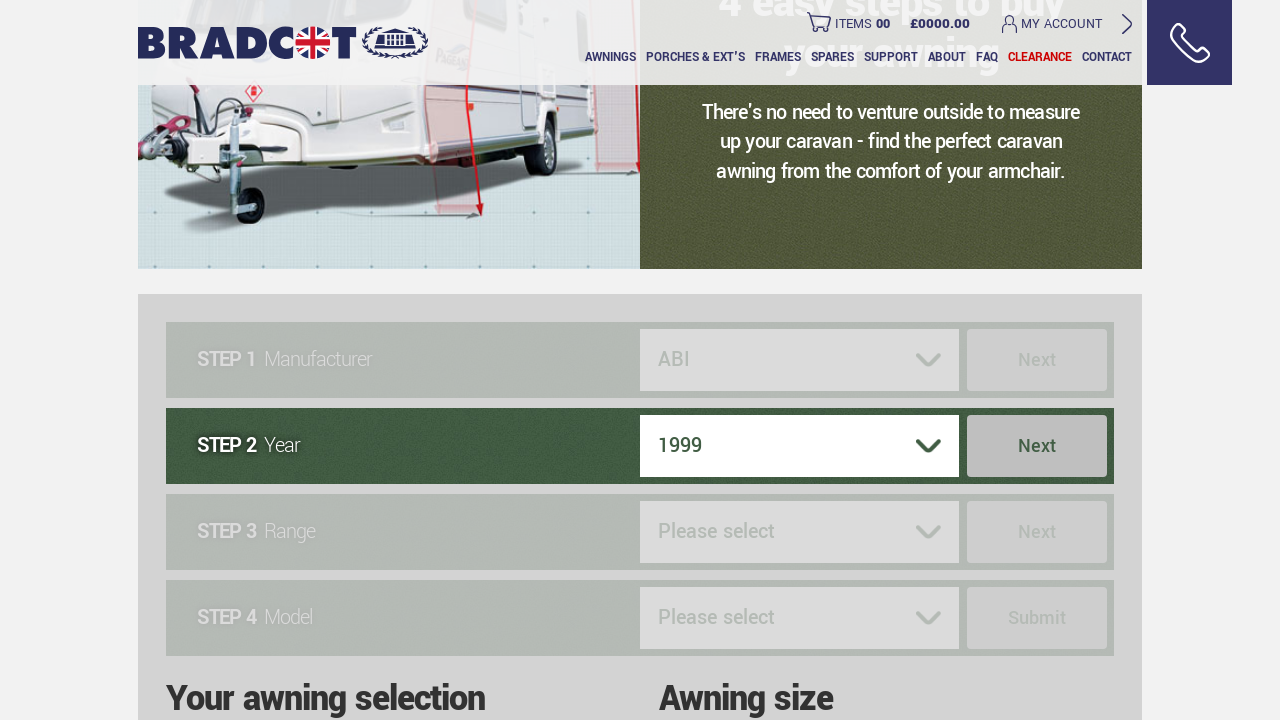

Step 3 dropdown loaded
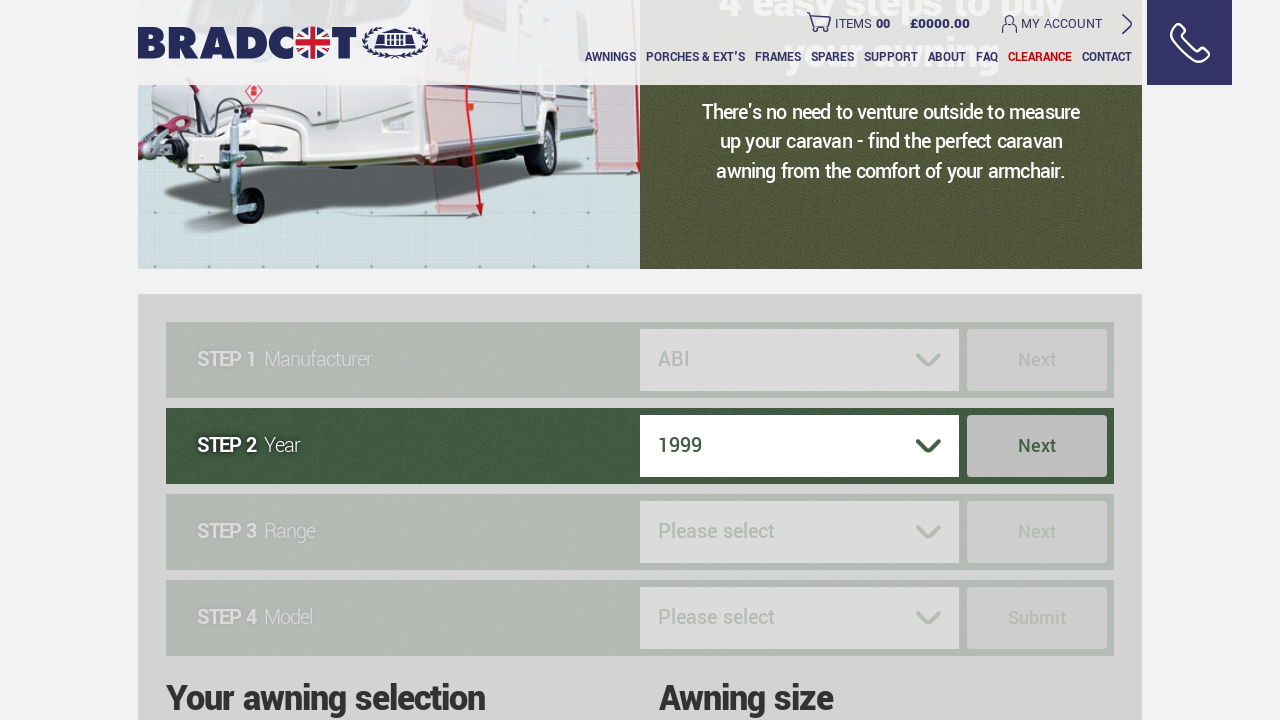

Selected model range 'Ace' from third dropdown on #step_3_select
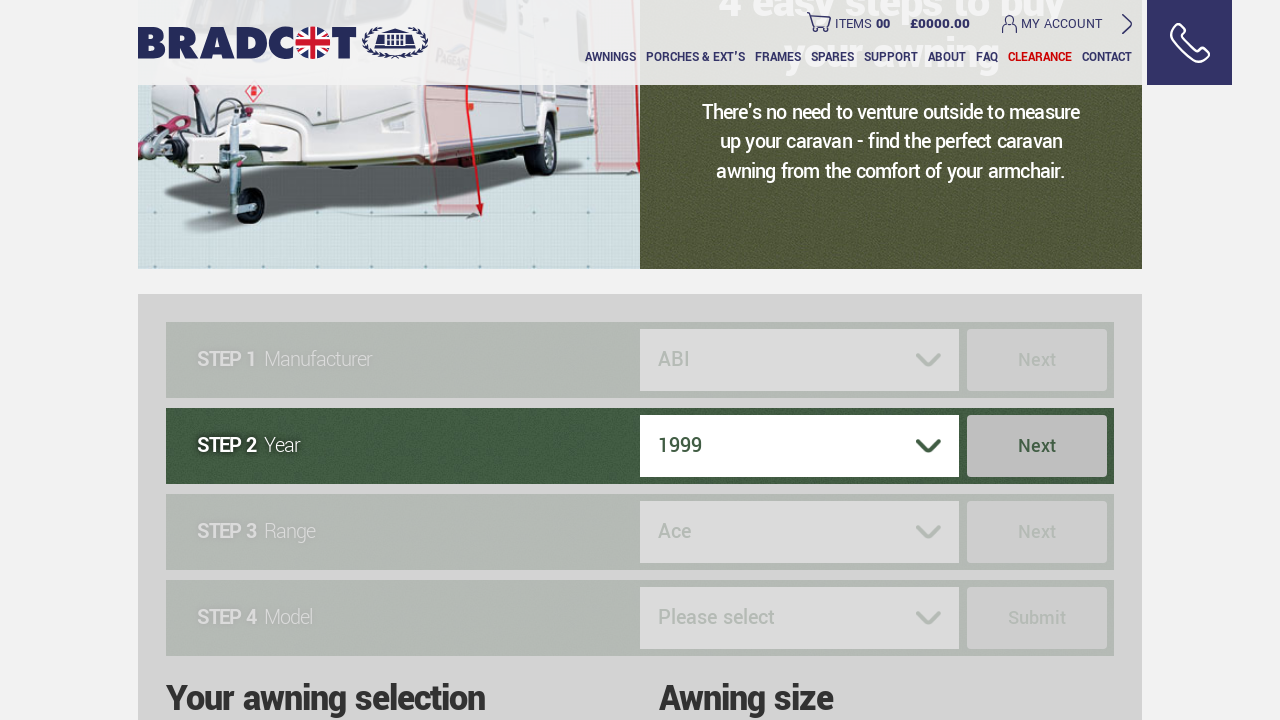

Clicked Next button to proceed from step 3
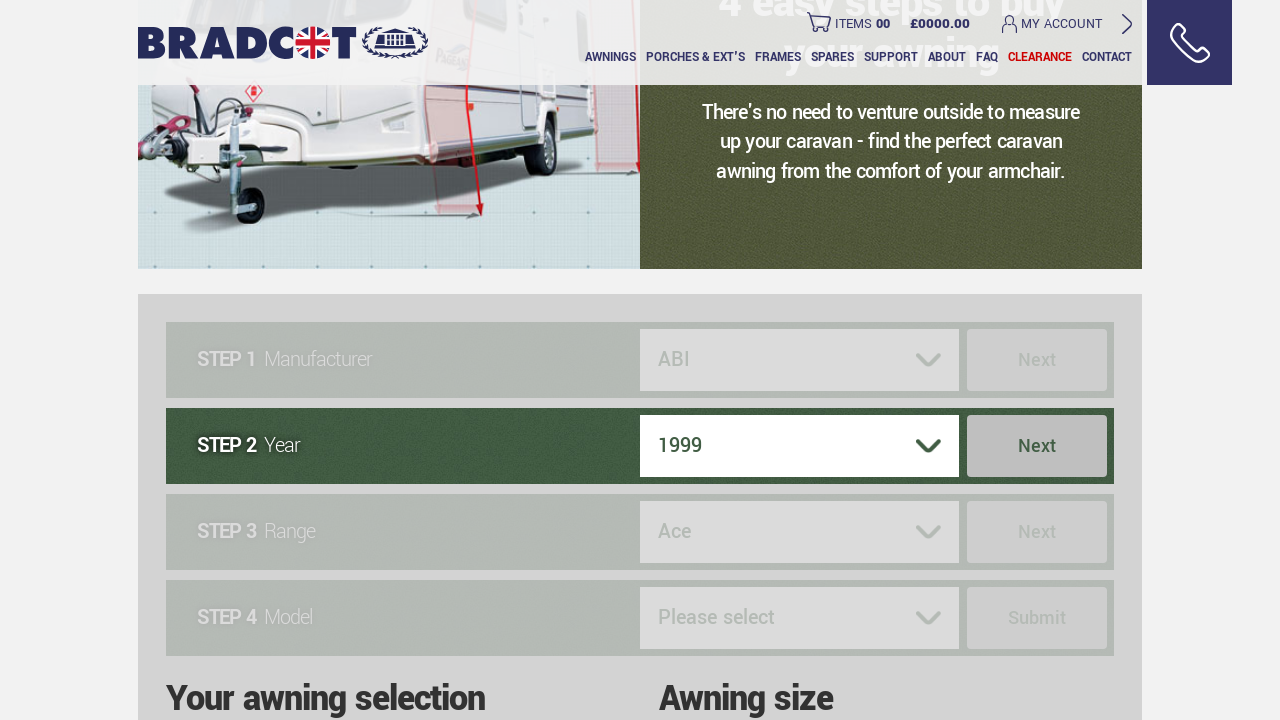

Step 4 dropdown loaded
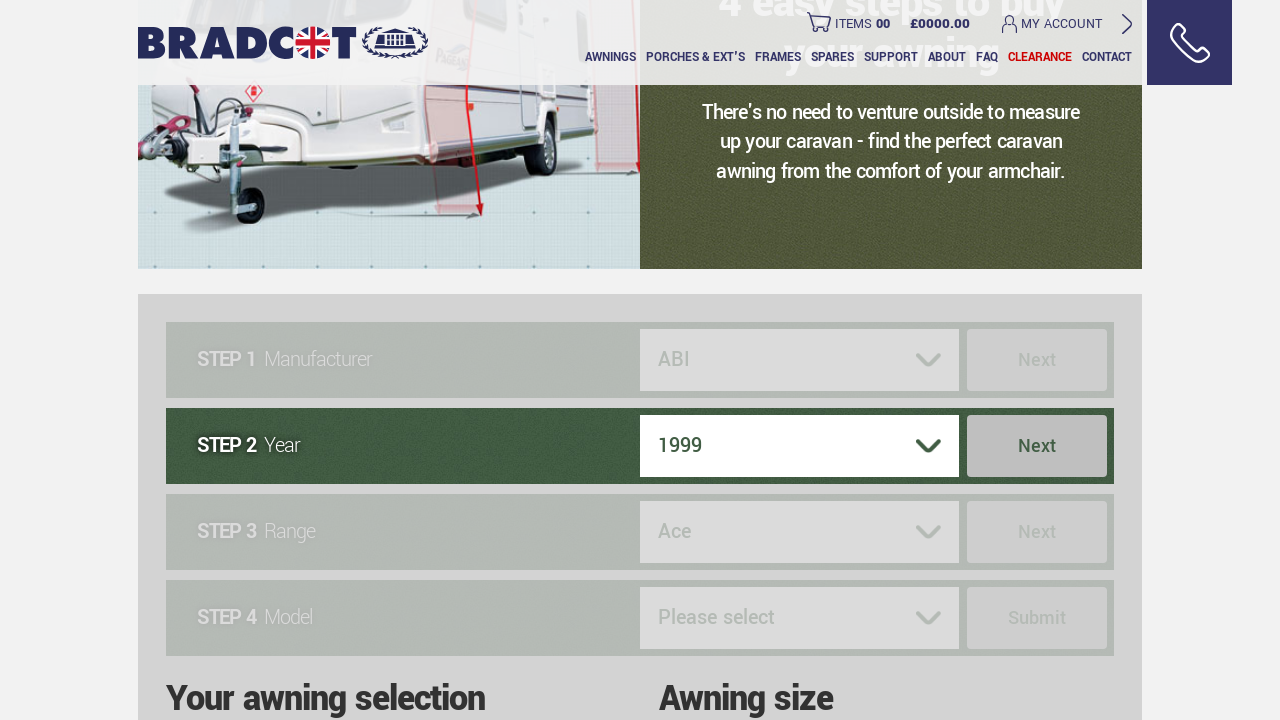

Selected model 'Viceroy' from fourth dropdown on #step_4_select
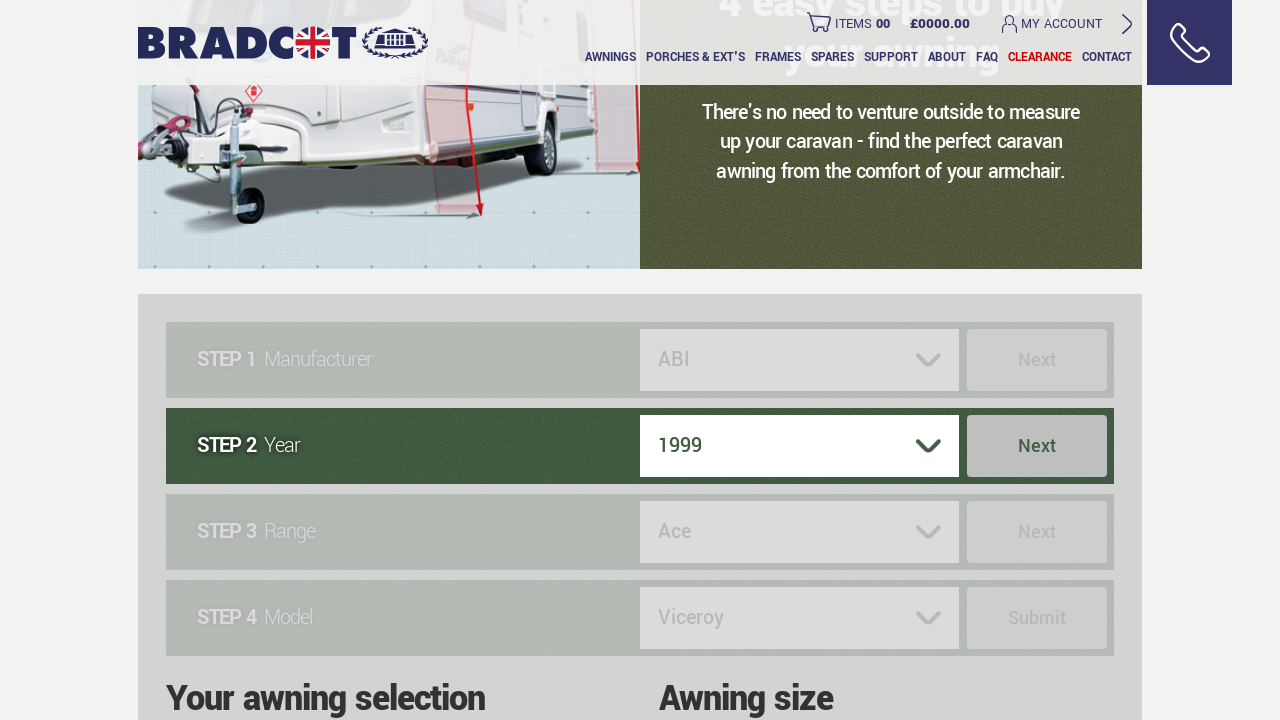

Clicked Submit button to complete the form
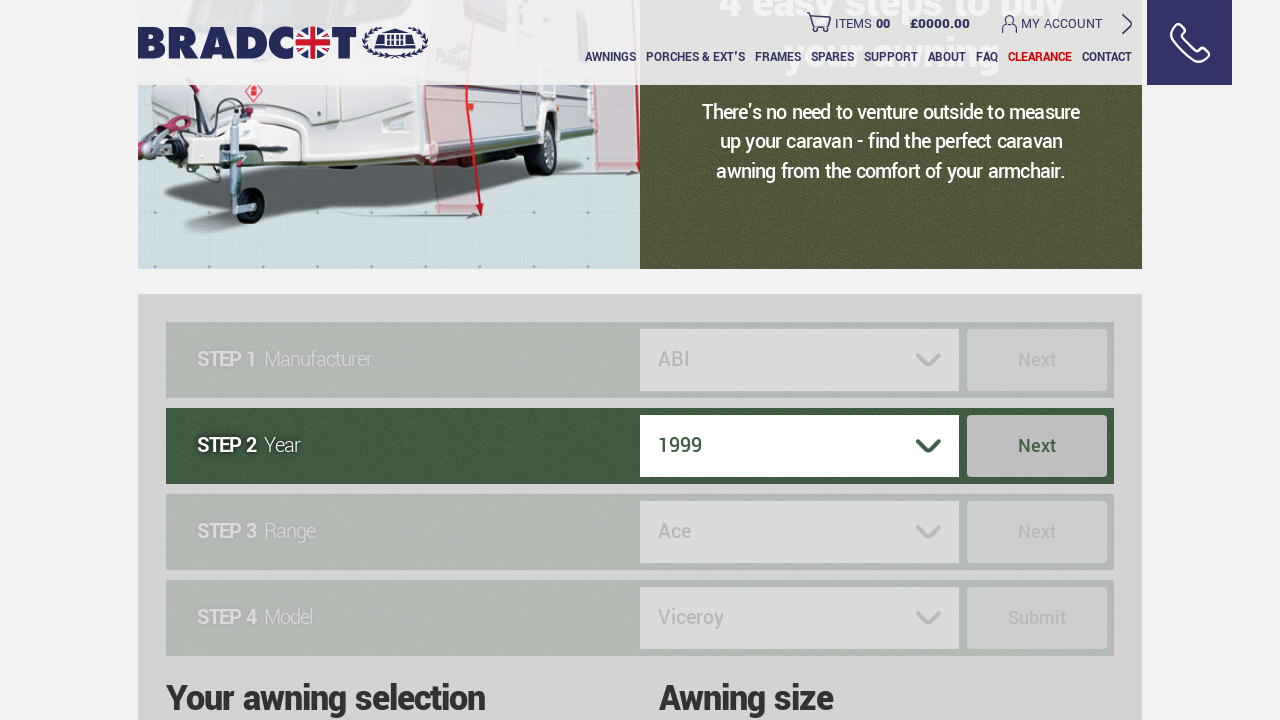

Waited for results page to load
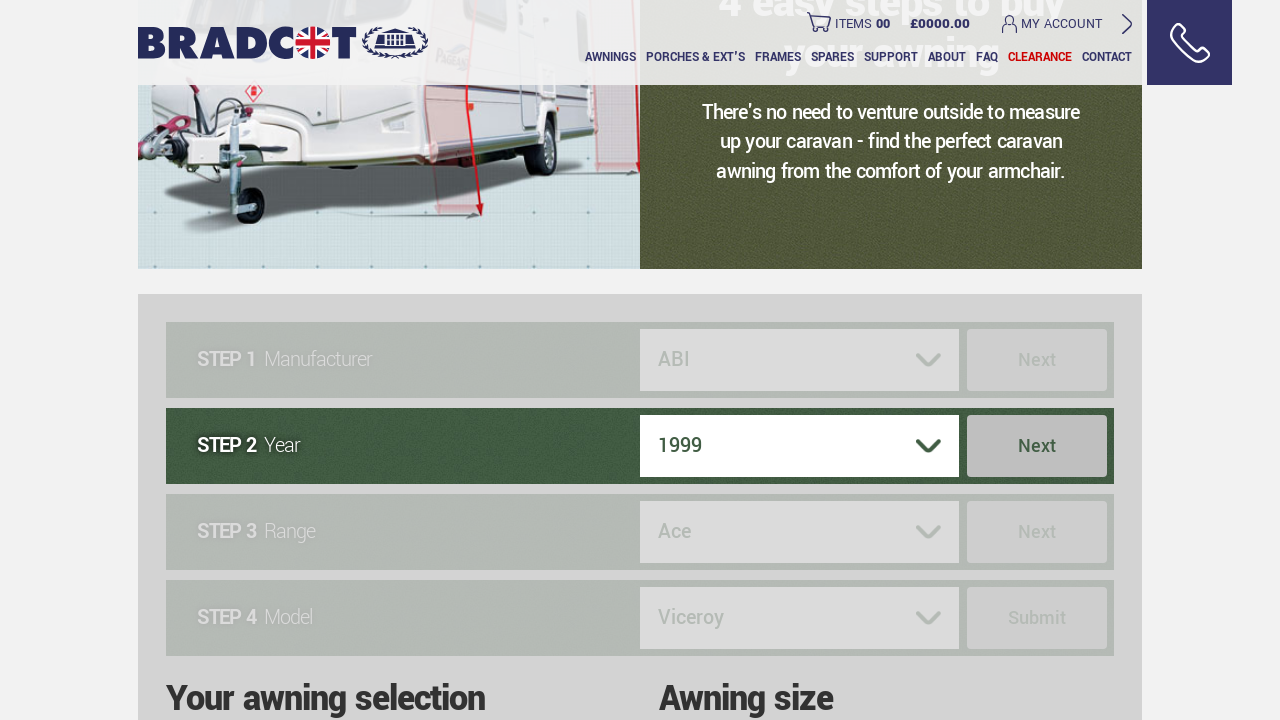

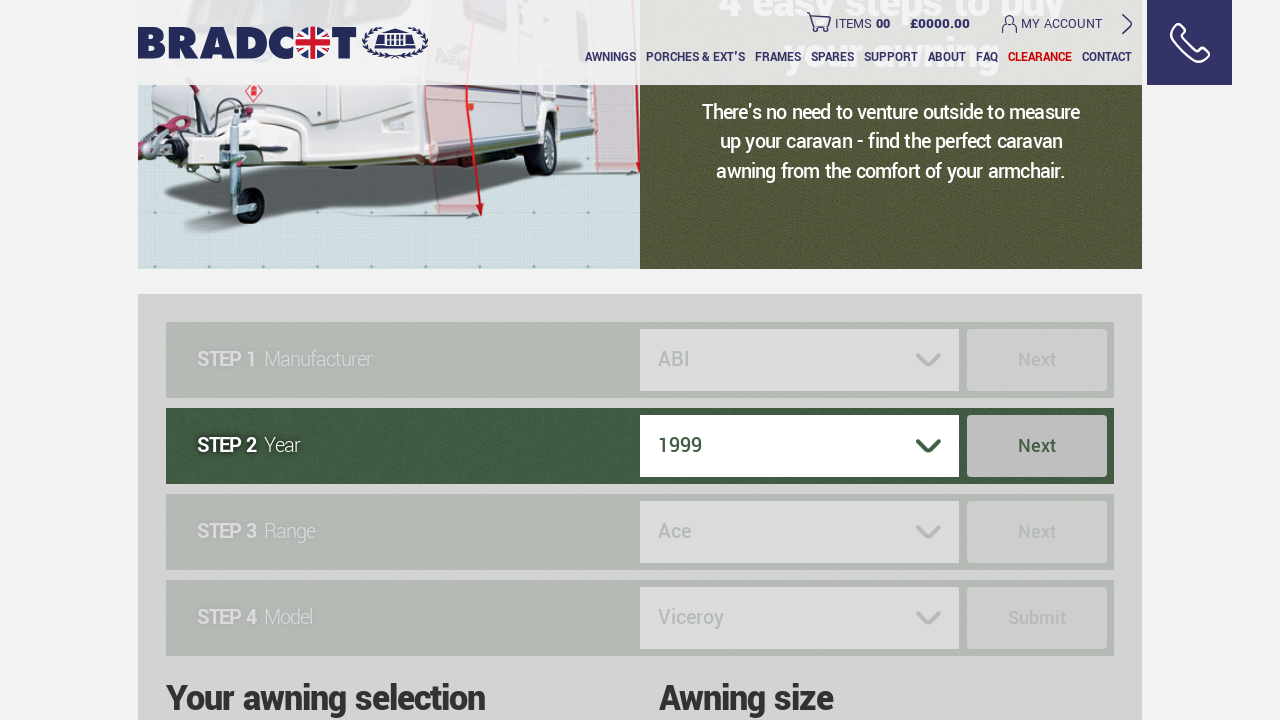